Tests JavaScript confirm dialog functionality by switching to an iframe, triggering a confirm dialog, accepting it, and verifying the result text

Starting URL: https://www.w3schools.com/js/tryit.asp?filename=tryjs_confirm

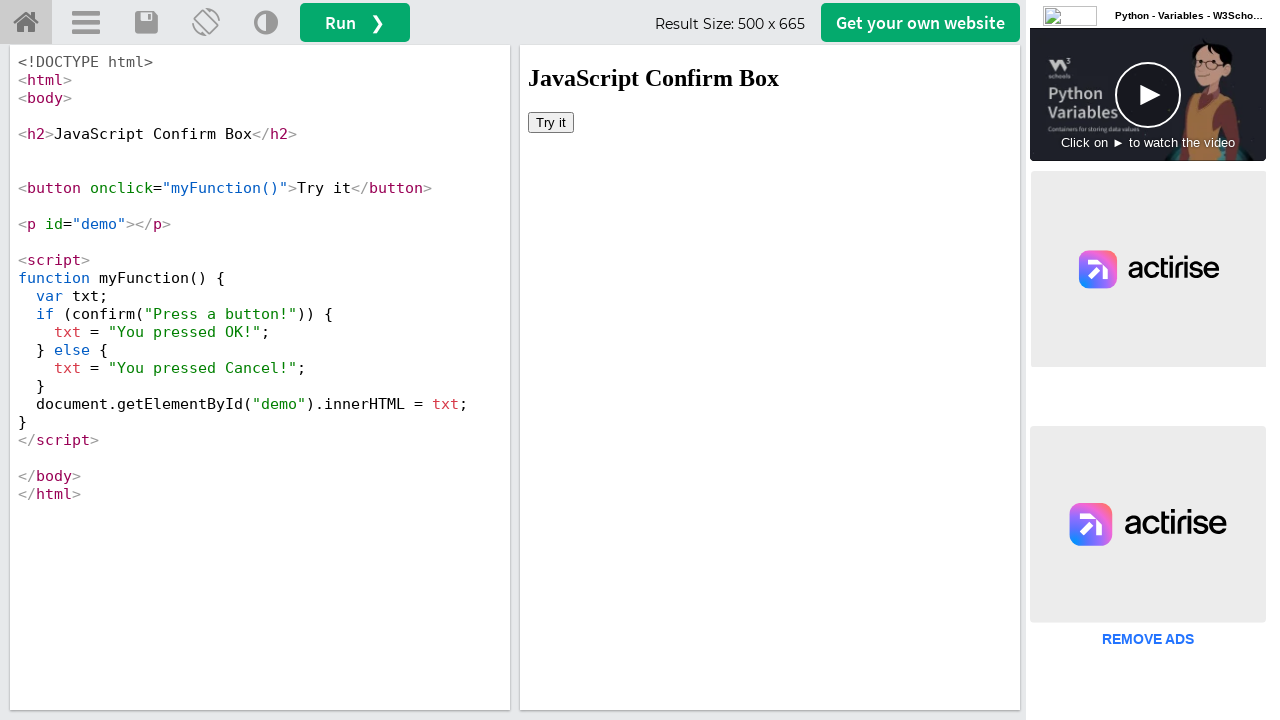

Switched to iframe containing the demo
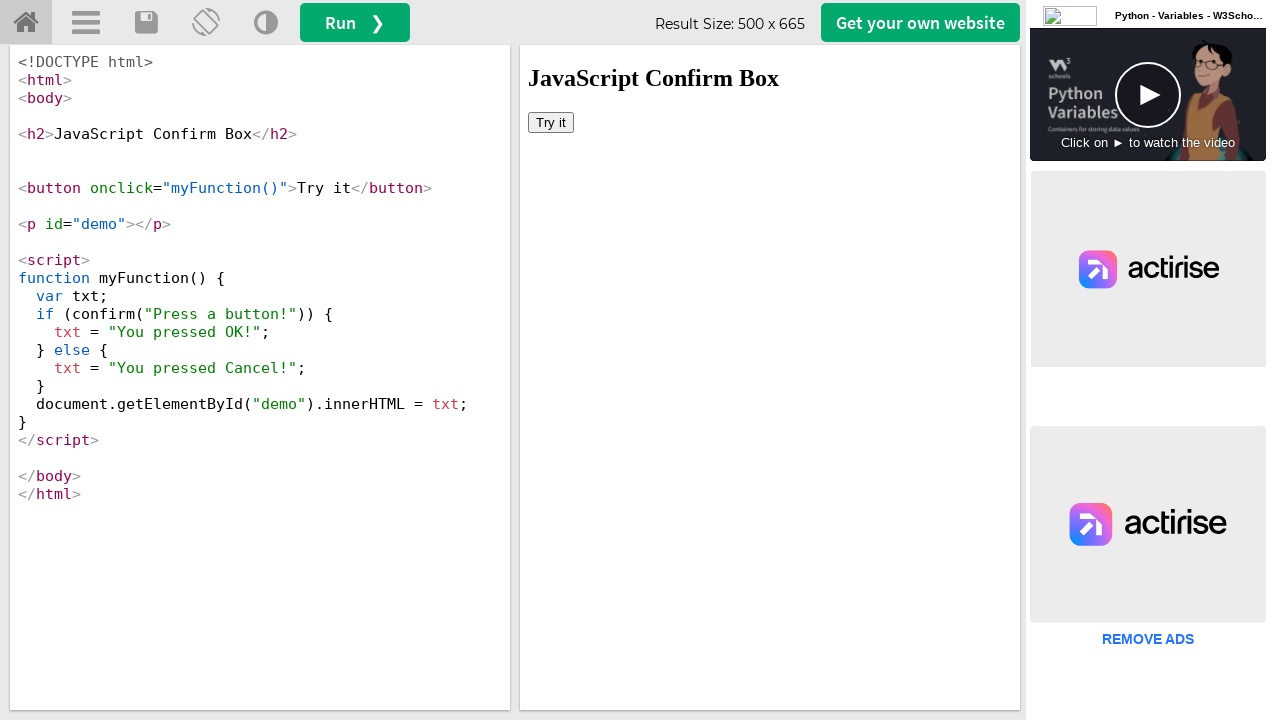

Clicked 'Try it' button to trigger confirm dialog at (551, 122) on button:has-text('Try it')
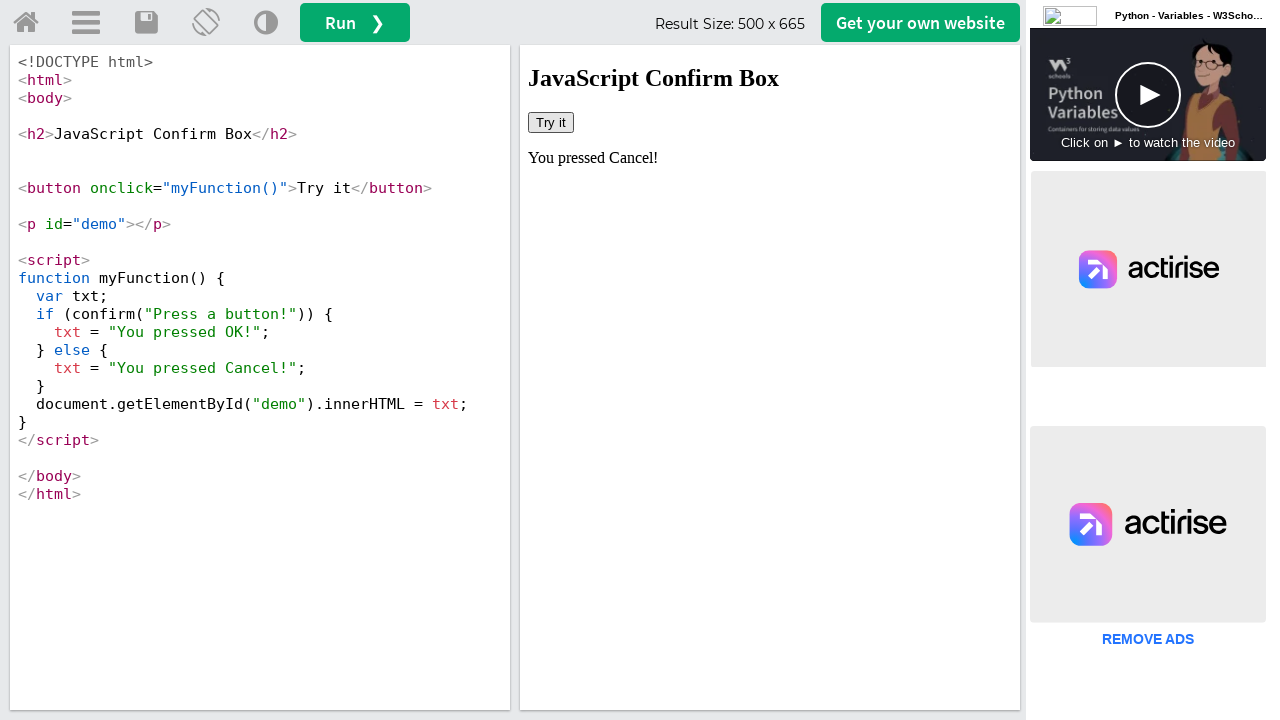

Set up dialog handler to accept confirm dialogs
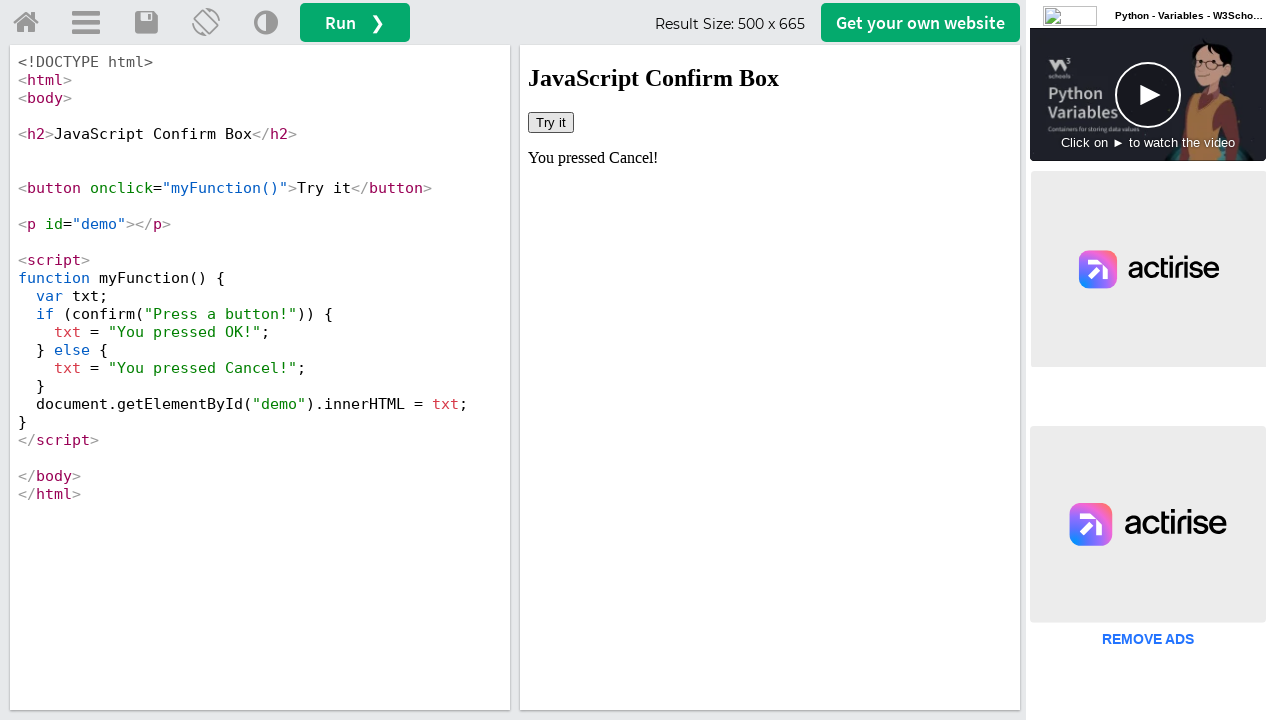

Clicked 'Try it' button again and accepted the confirm dialog at (551, 122) on button:has-text('Try it')
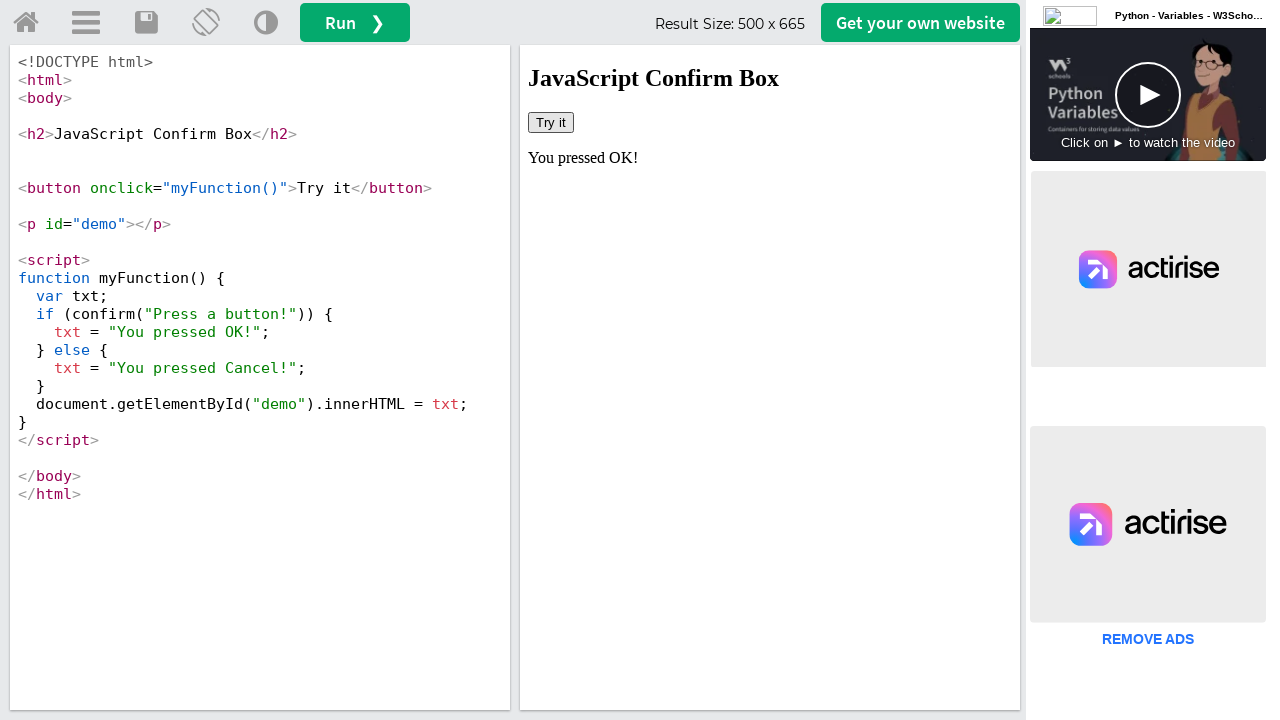

Retrieved result text: You pressed OK!
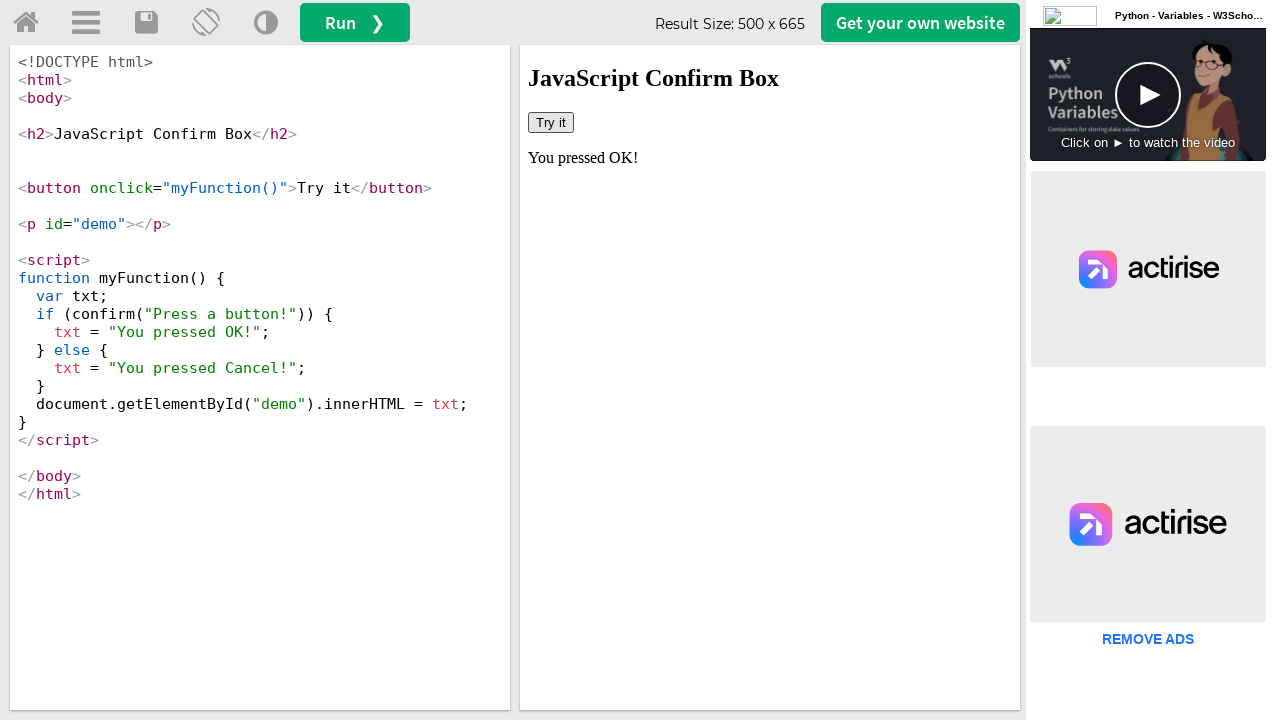

Printed result text to console
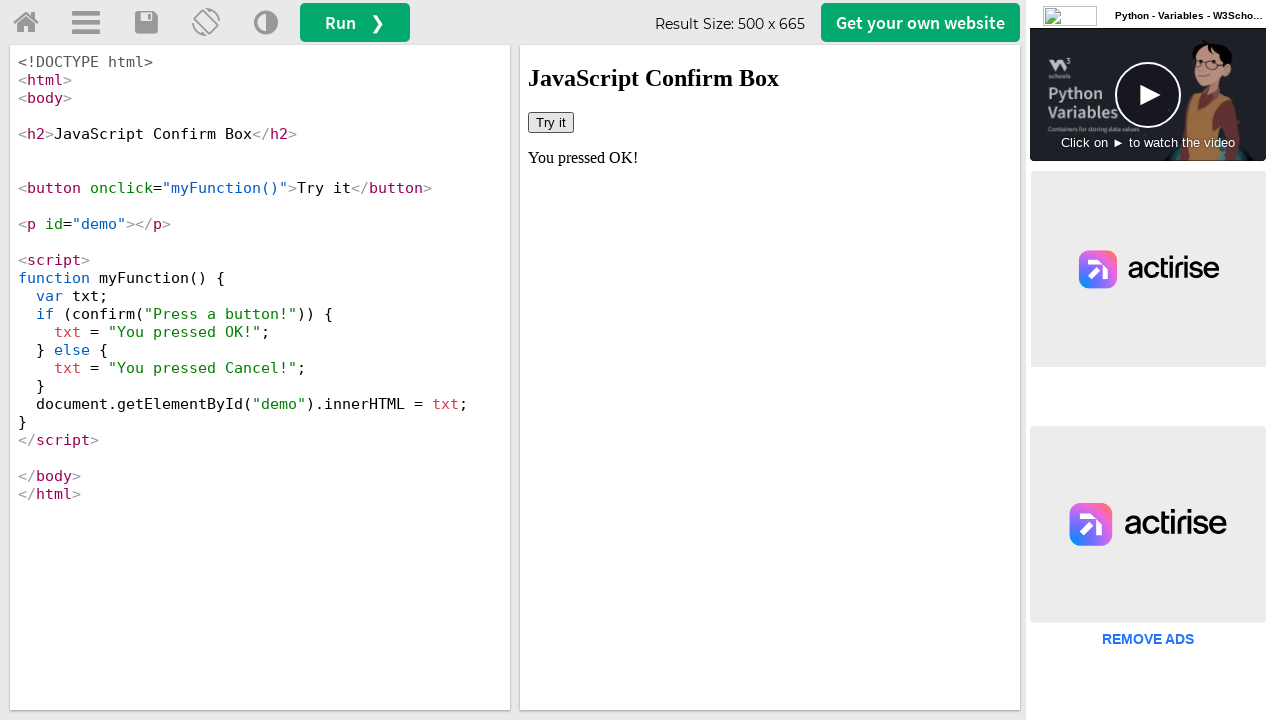

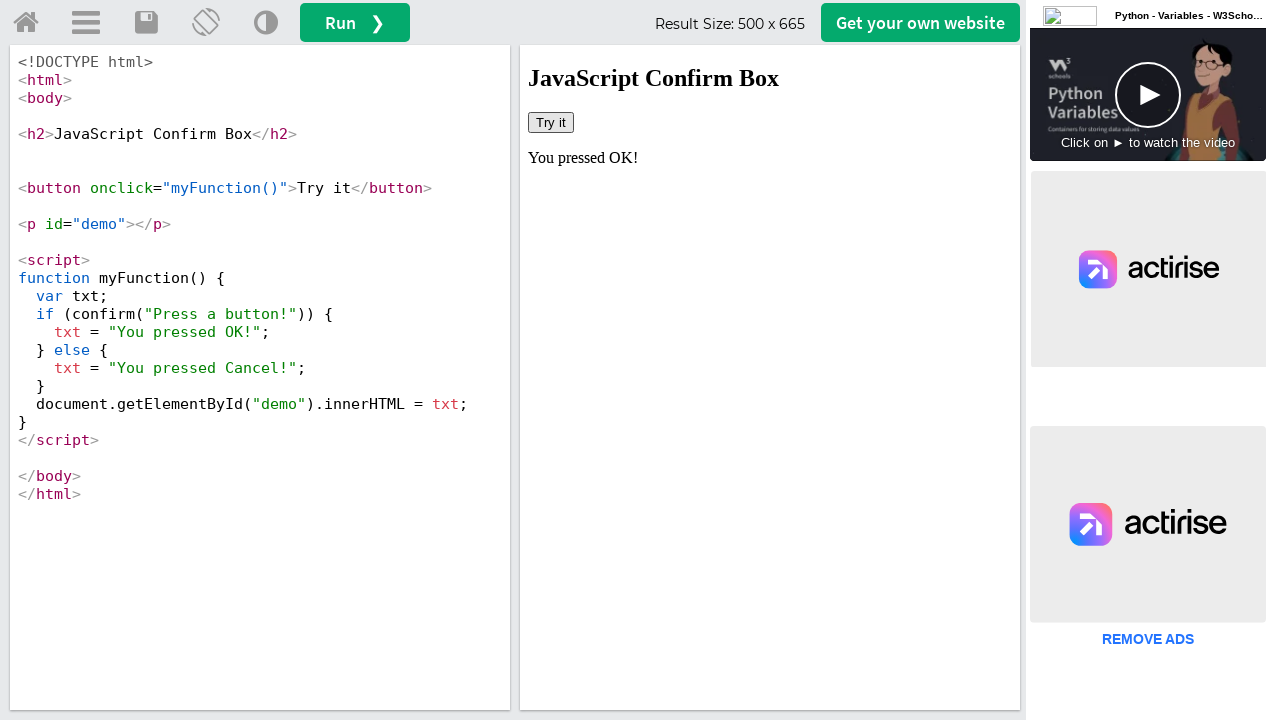